Tests drag and drop functionality on jQuery UI demo page by dragging an element and dropping it onto a target area

Starting URL: https://jqueryui.com/droppable

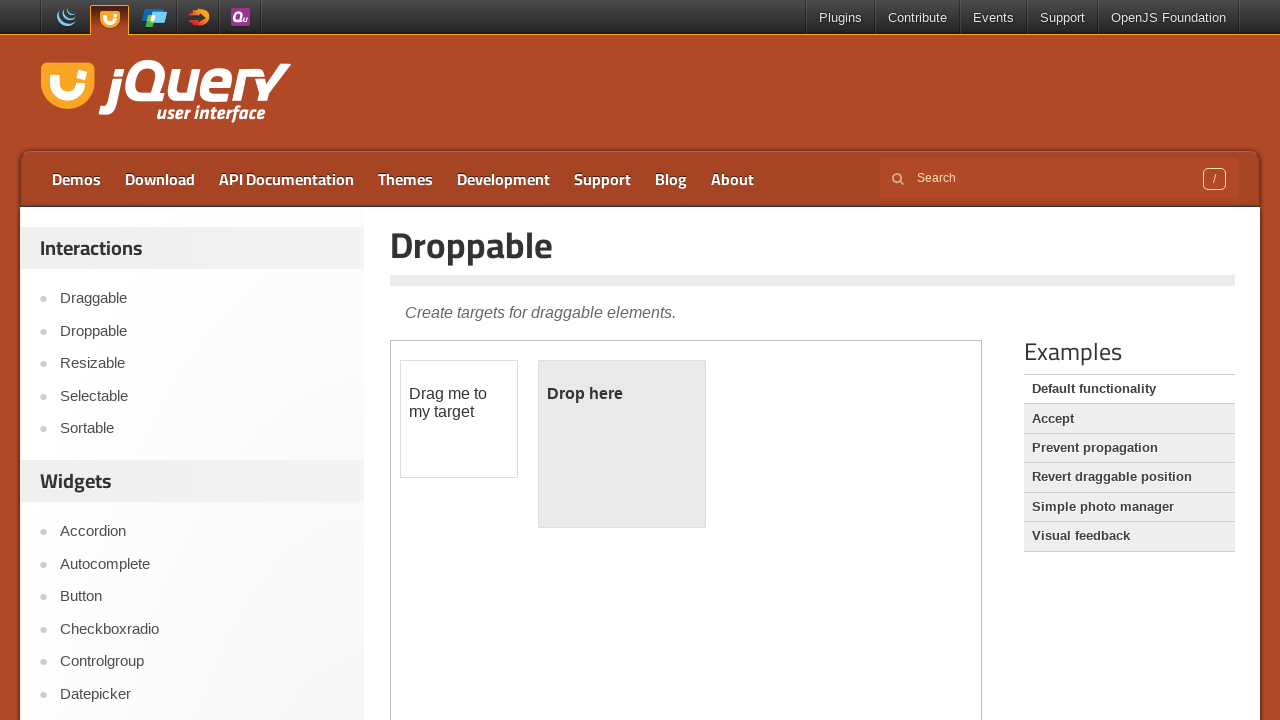

Located and switched to demo iframe
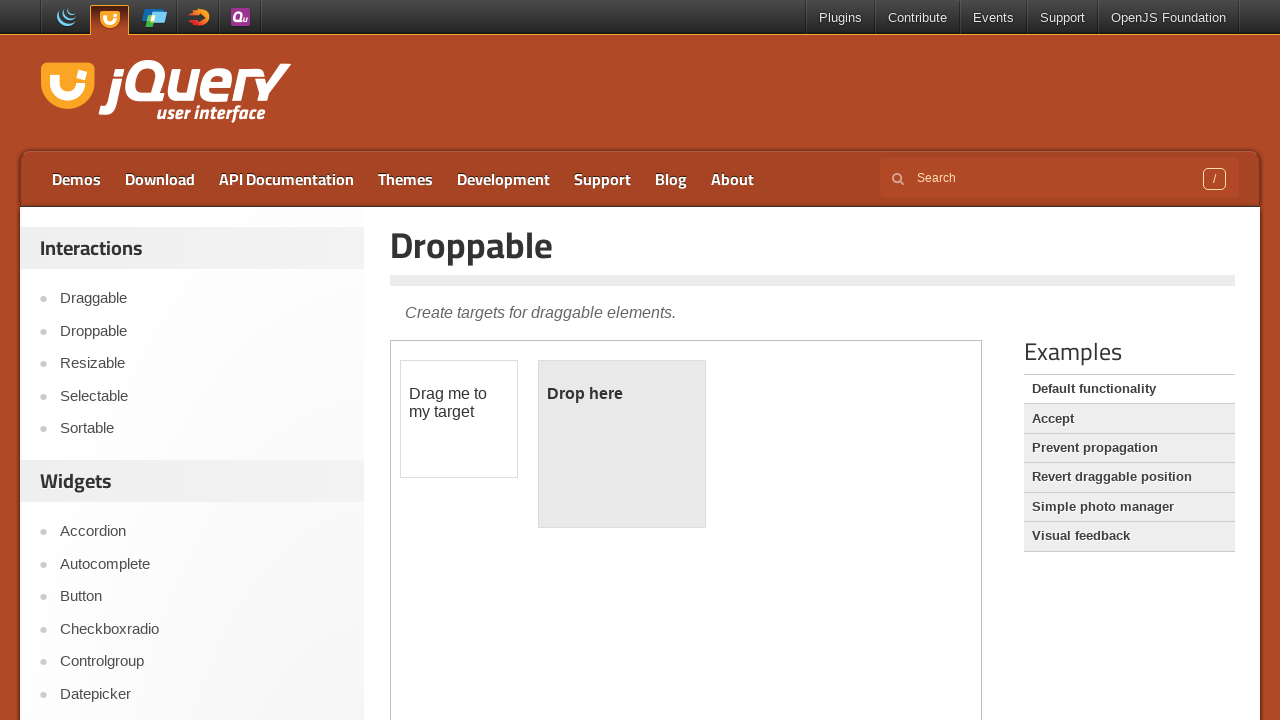

Located draggable element
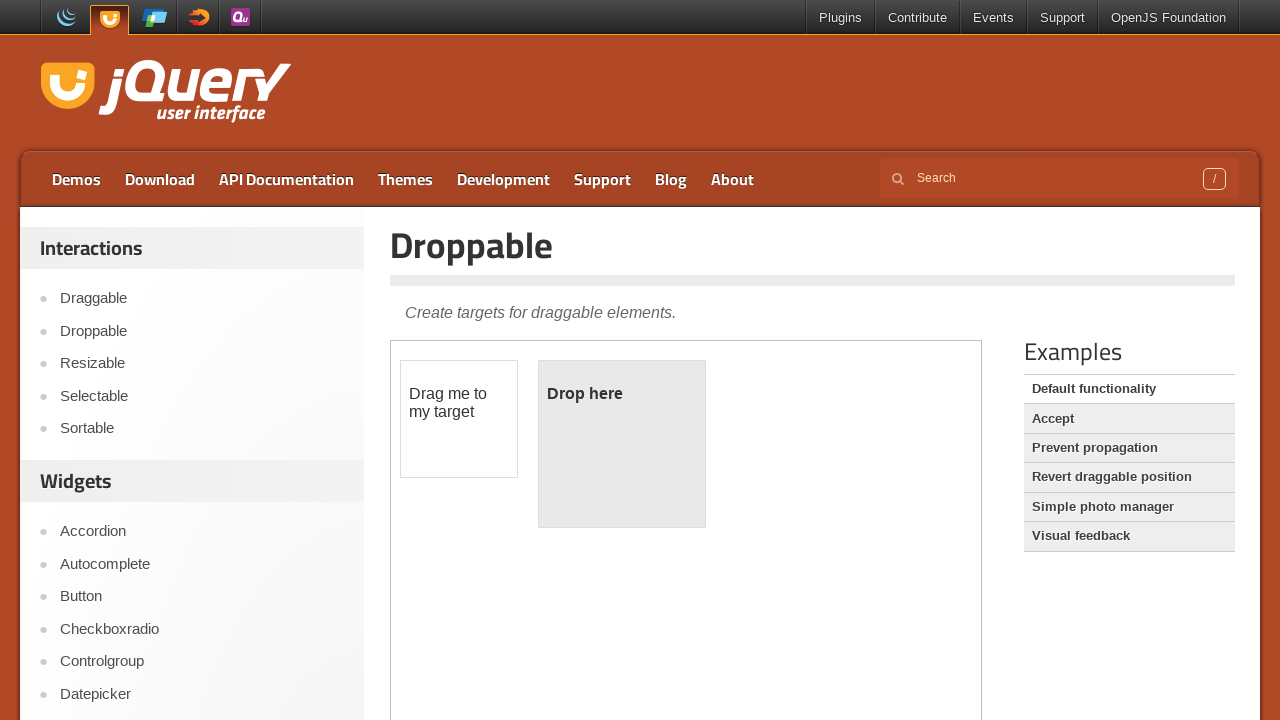

Located droppable target element
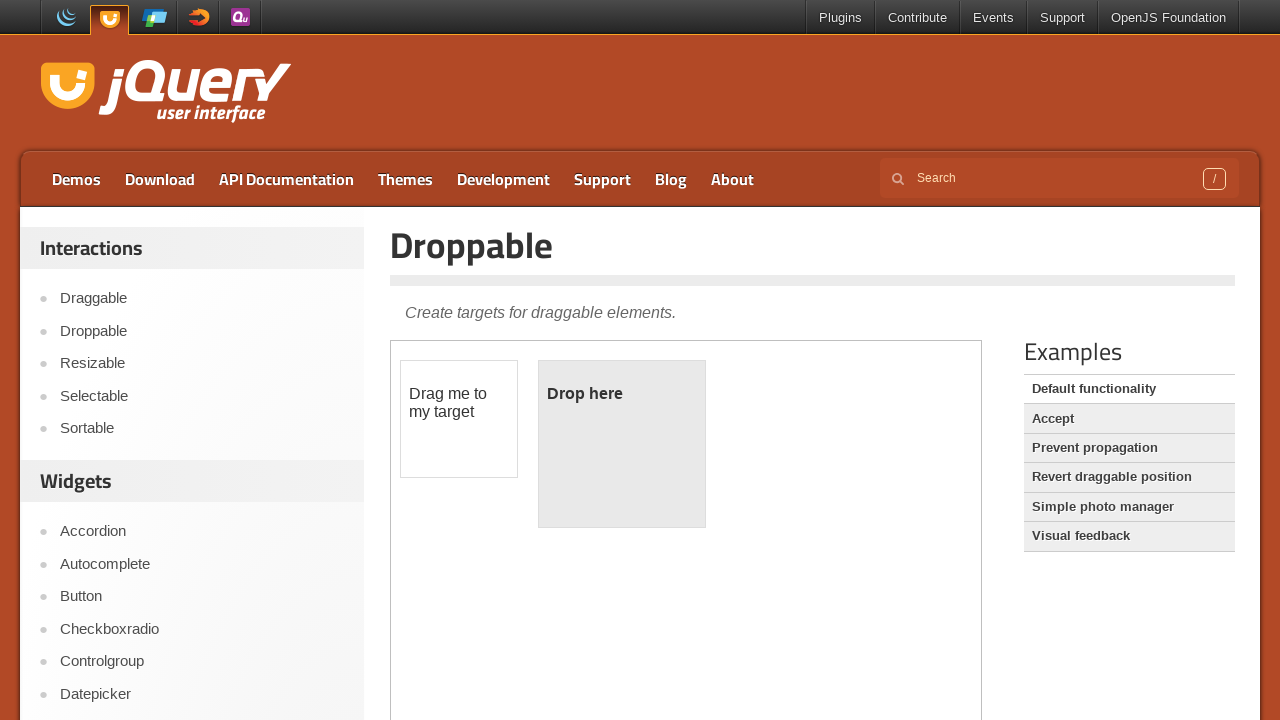

Performed drag and drop action from draggable element to droppable target at (622, 444)
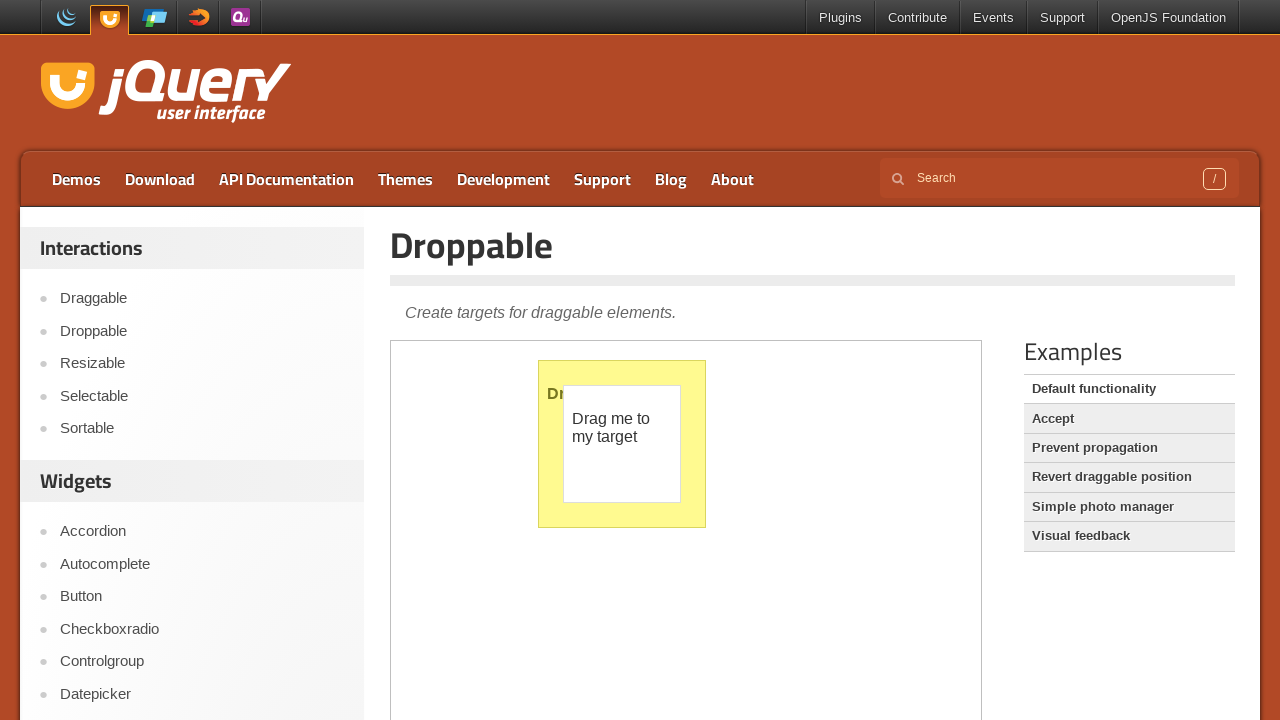

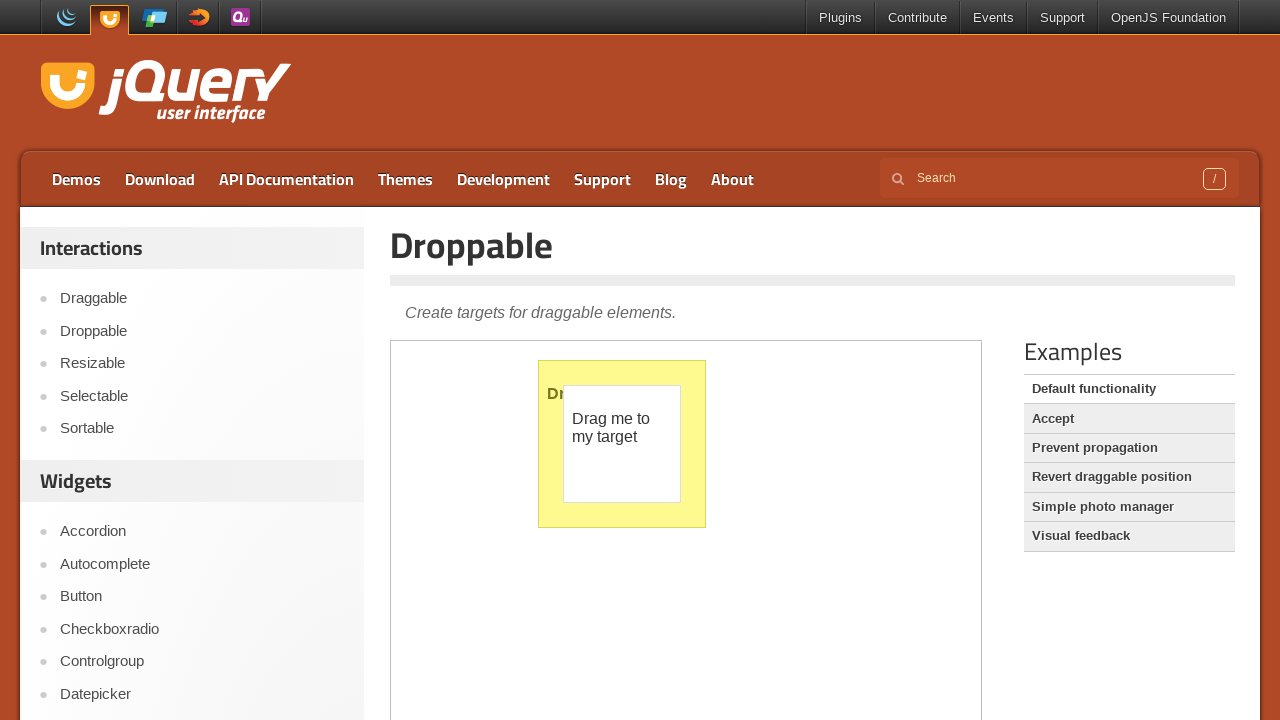